Tests staying on the current page by clicking a button and dismissing the alert, then verifying the confirmation text appears

Starting URL: https://kristinek.github.io/site/examples/alerts_popups

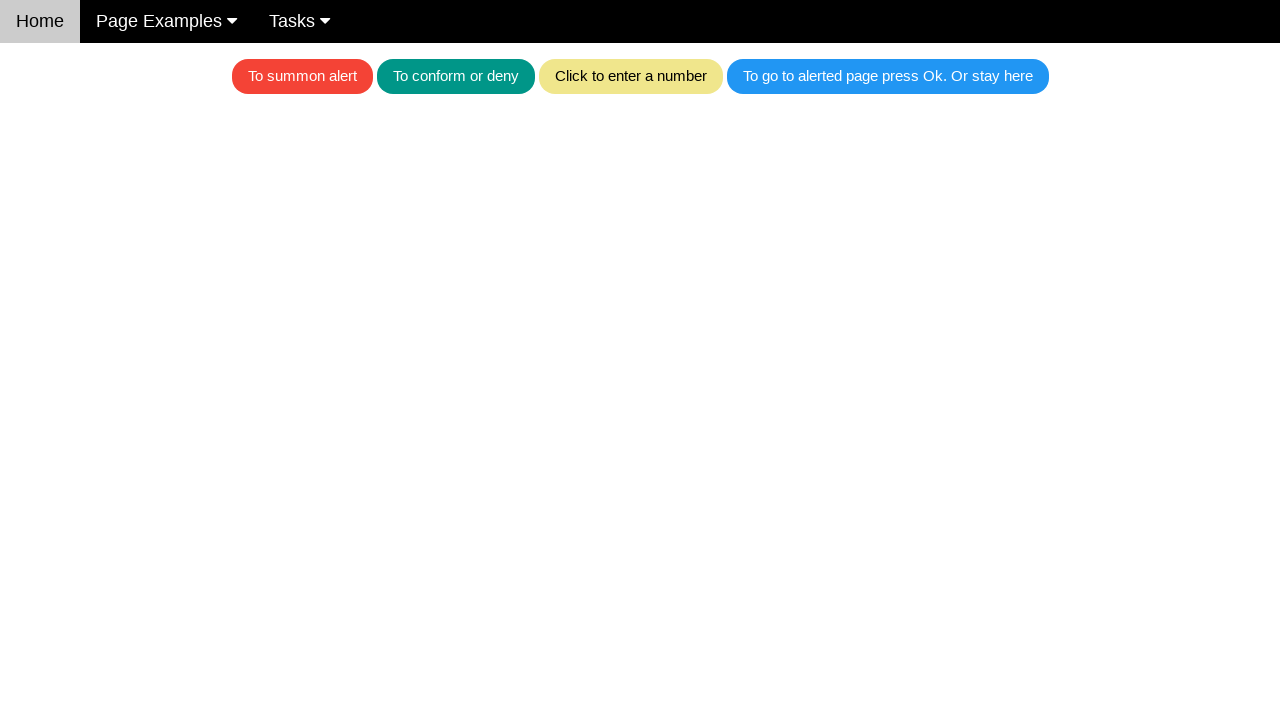

Set up dialog handler to dismiss alerts
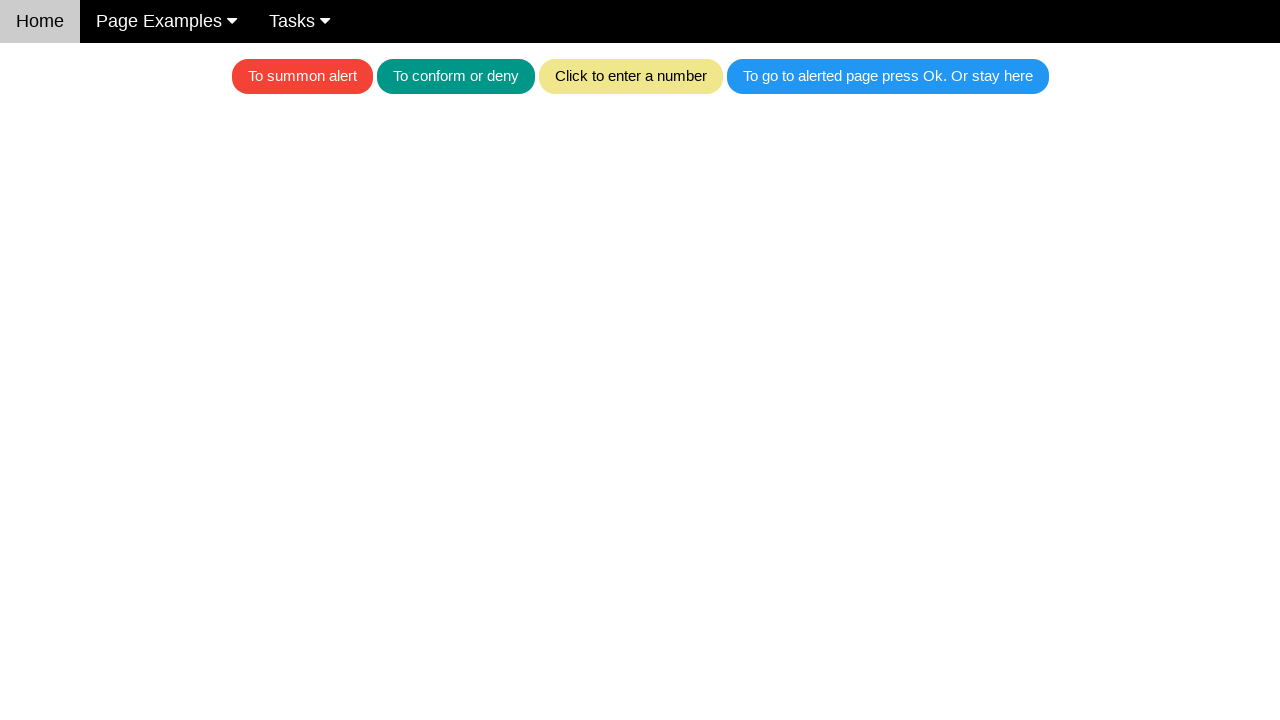

Clicked blue button to trigger alert at (888, 76) on .w3-blue
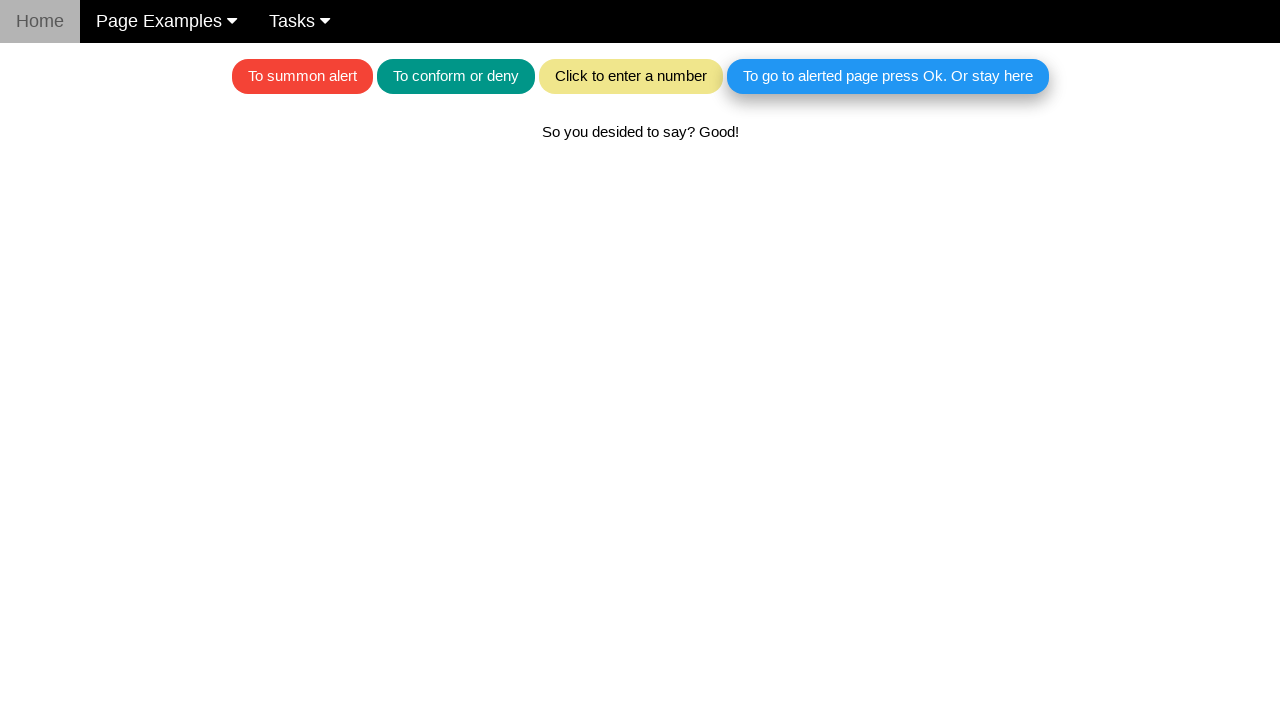

Confirmation text element loaded after dismissing alert
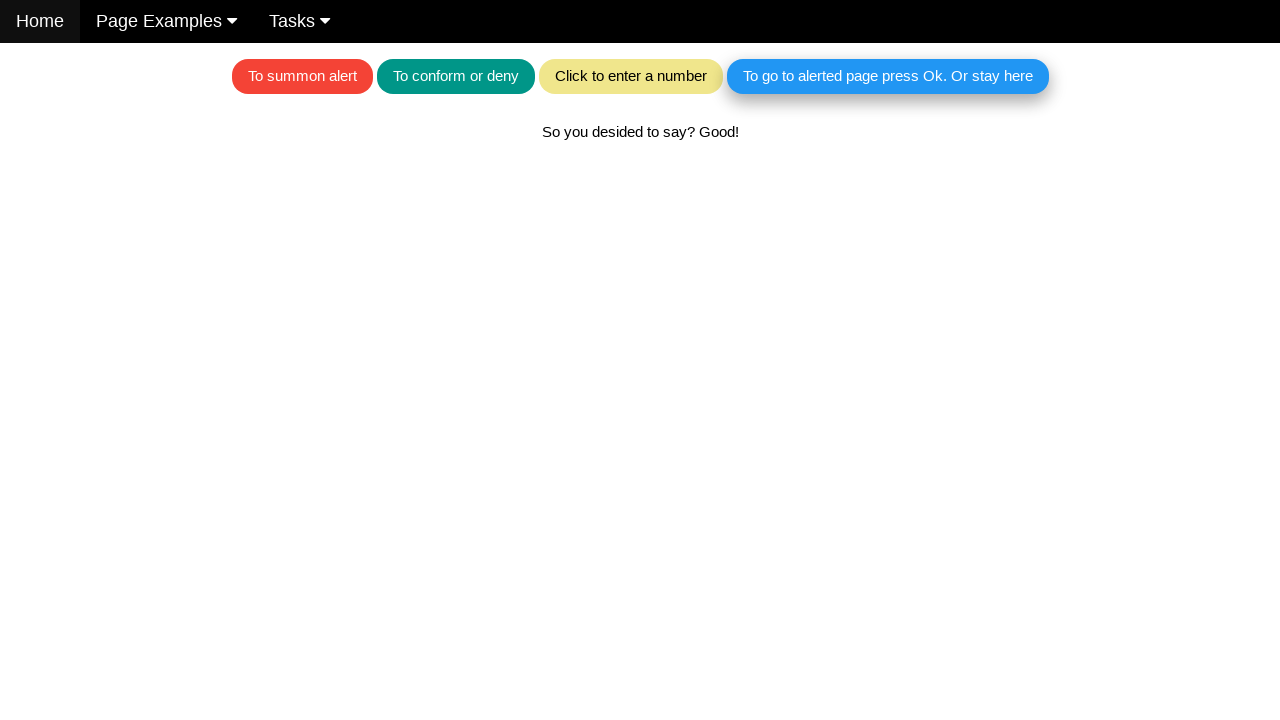

Verified confirmation text matches expected value
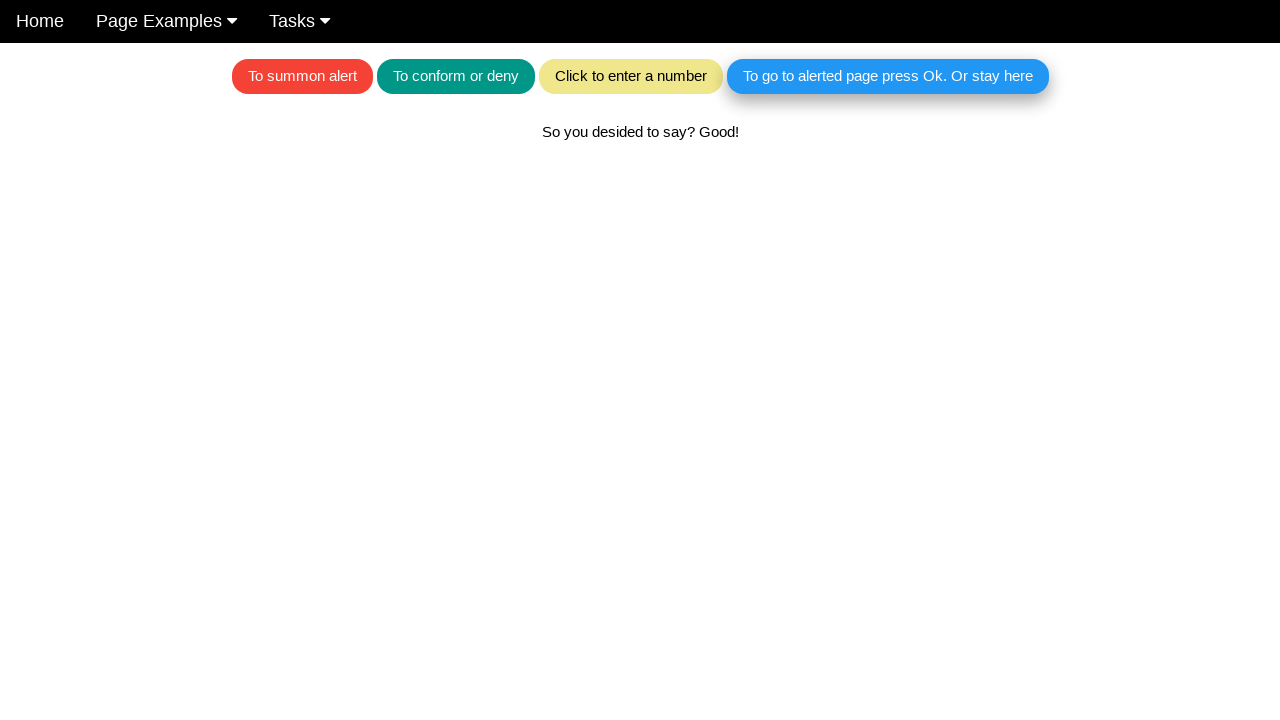

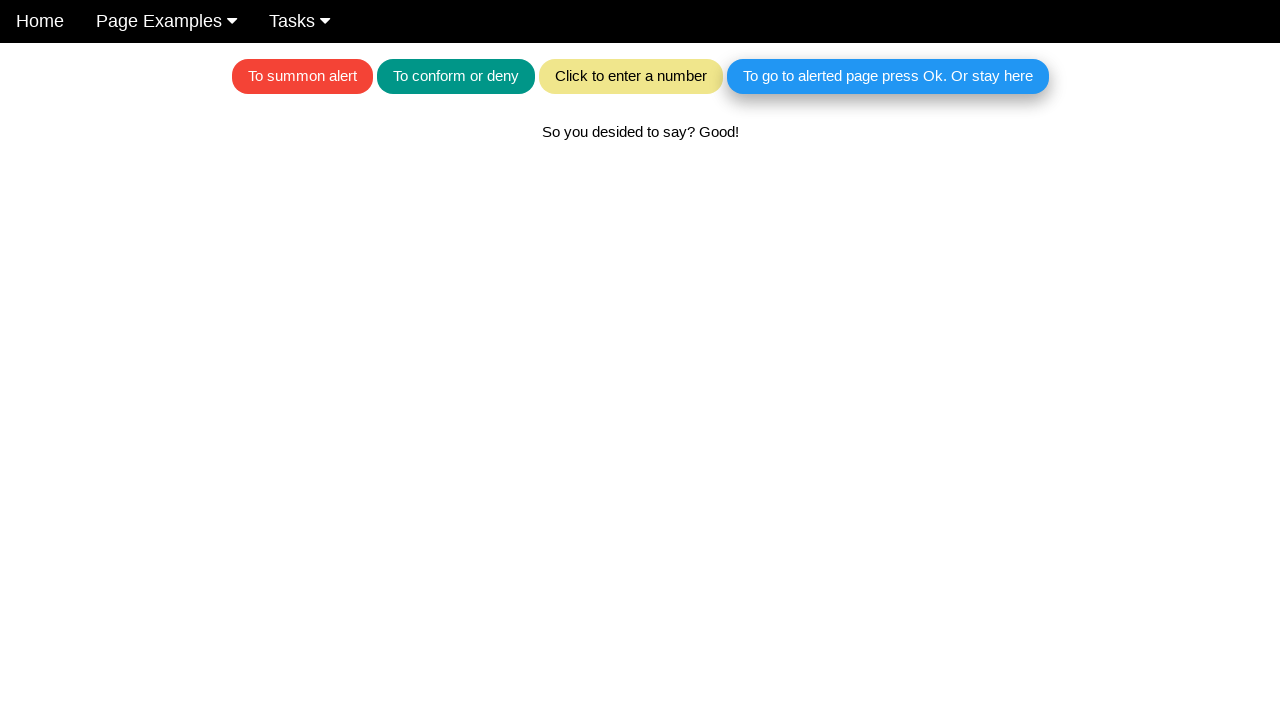